Tests JavaScript alert handling by clicking a button that triggers an alert and accepting it

Starting URL: https://the-internet.herokuapp.com/javascript_alerts

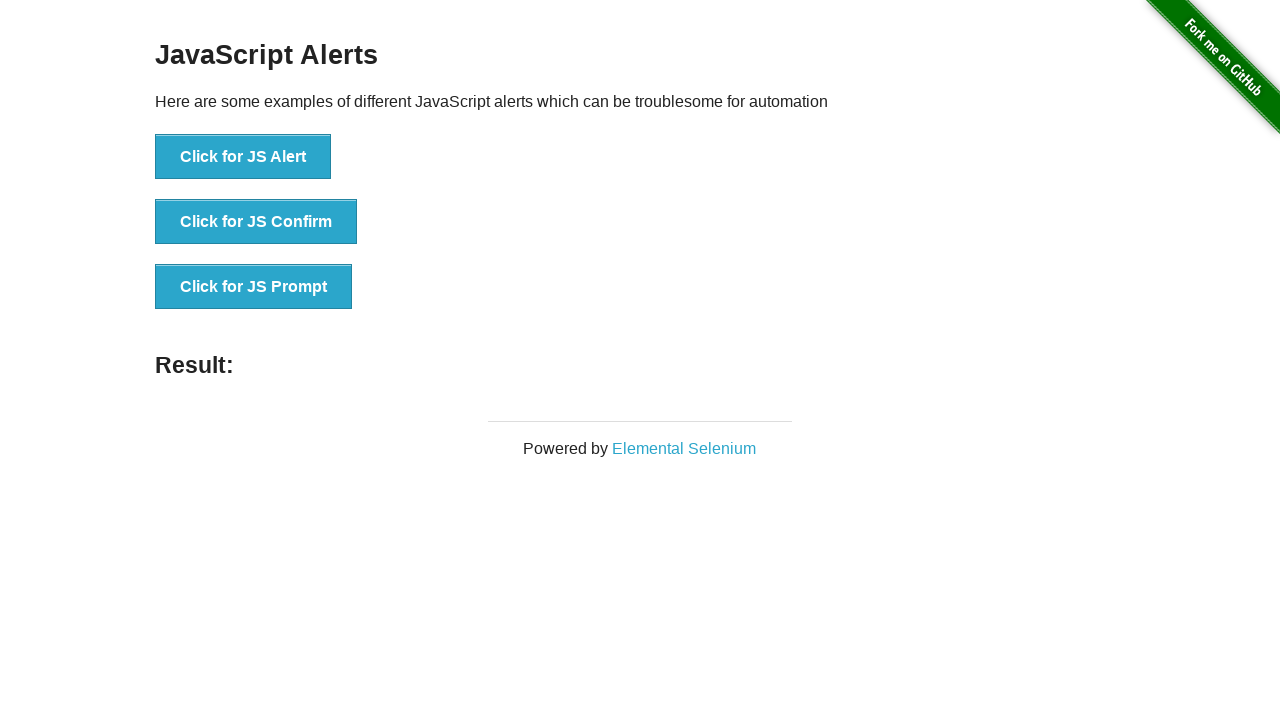

Set up dialog handler to accept alerts
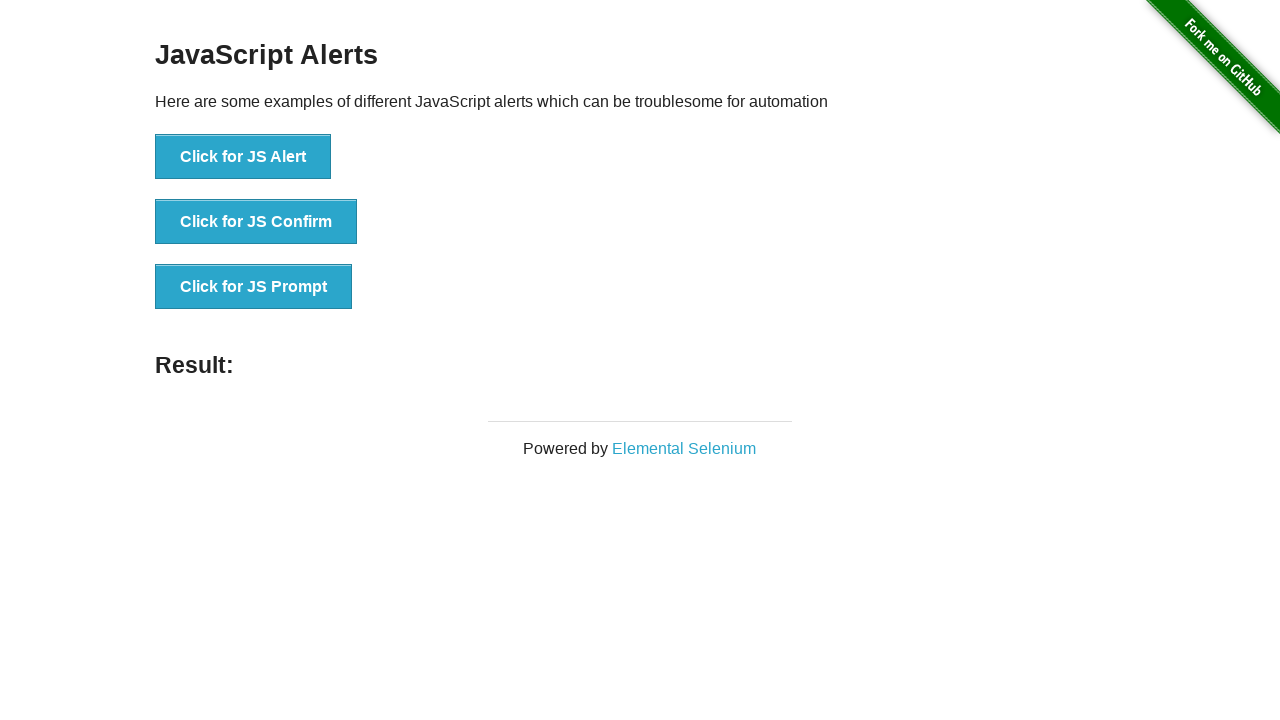

Clicked button to trigger JavaScript alert at (243, 157) on xpath=//button[text()='Click for JS Alert']
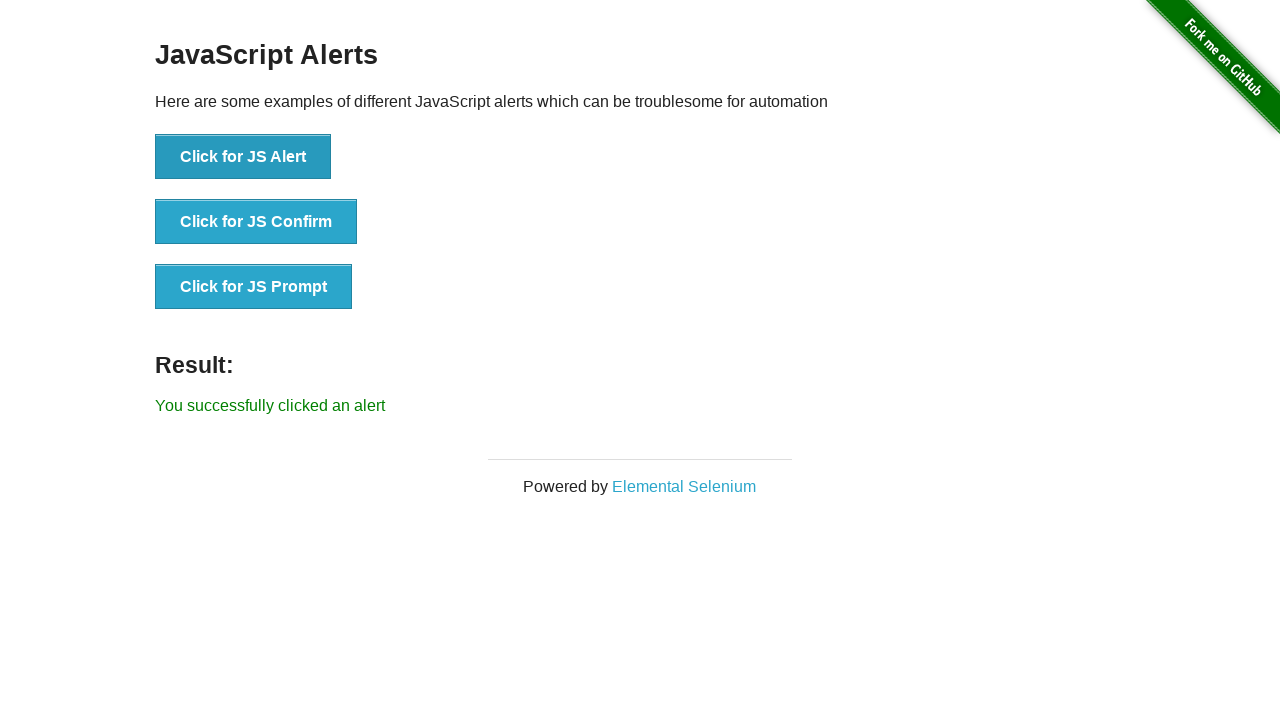

Waited for alert to be processed
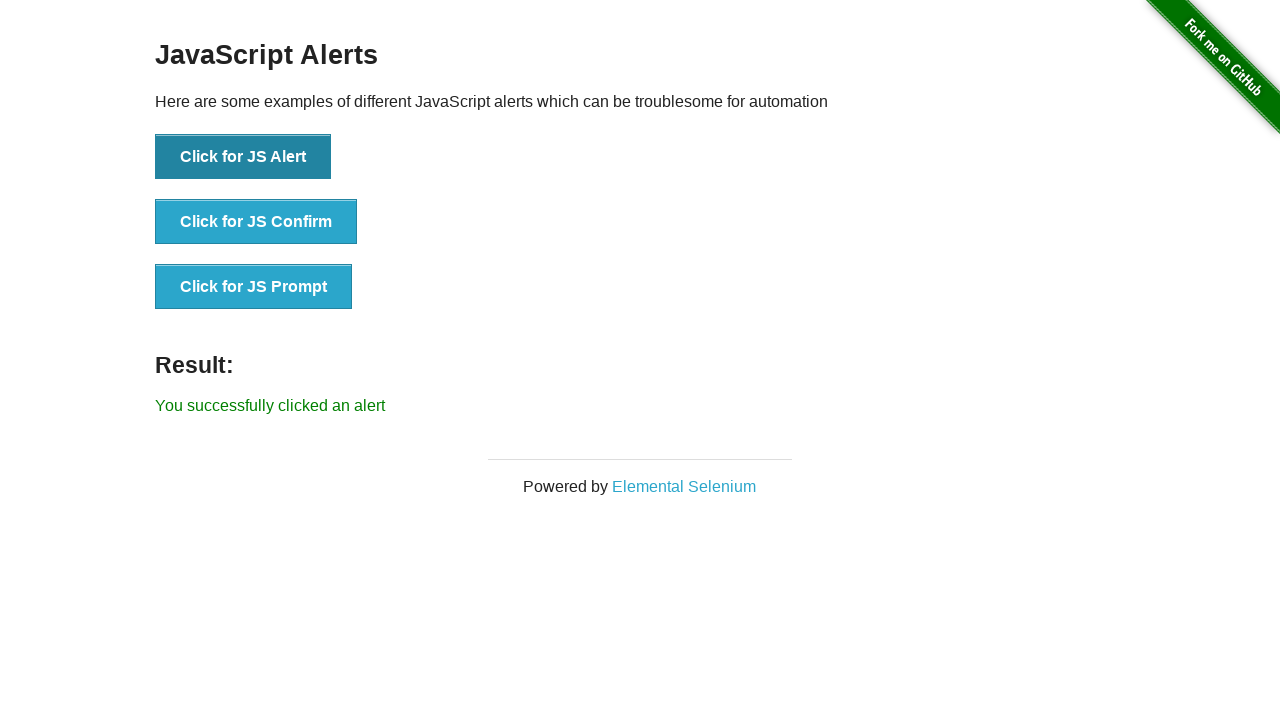

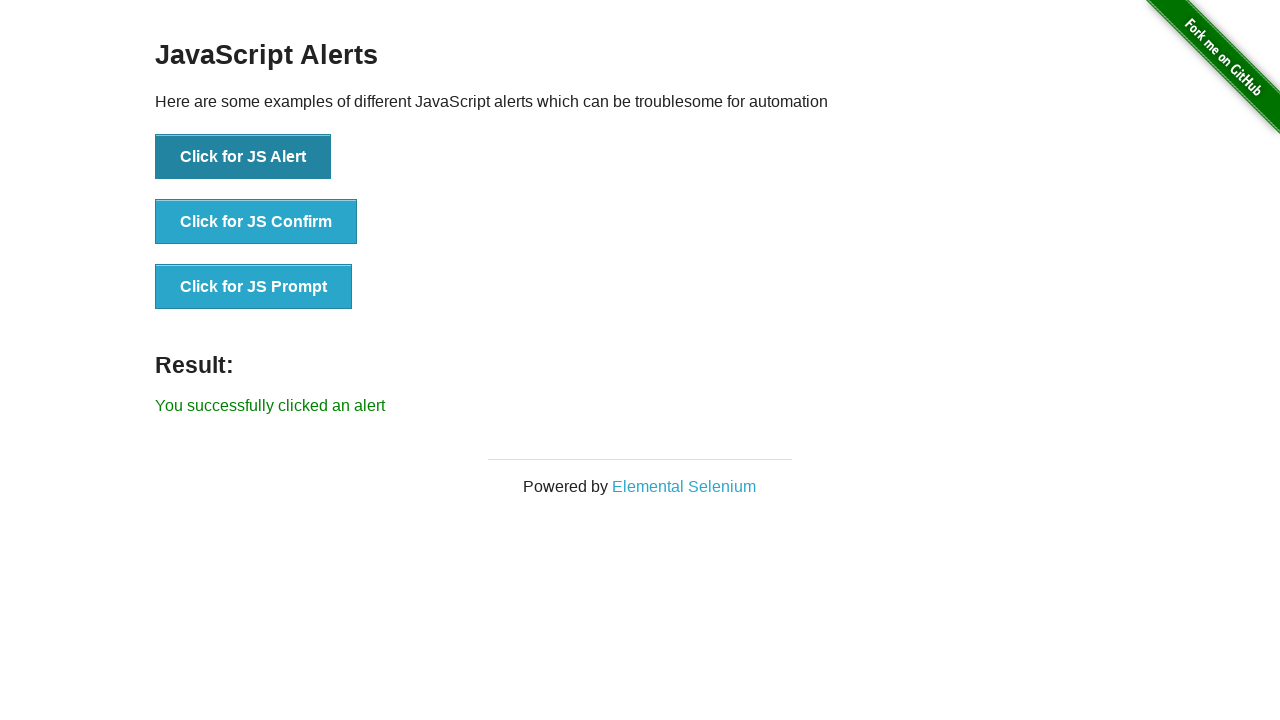